Tests the Add/Remove Elements functionality by clicking the Add Element button and verifying a new button appears

Starting URL: https://the-internet.herokuapp.com/

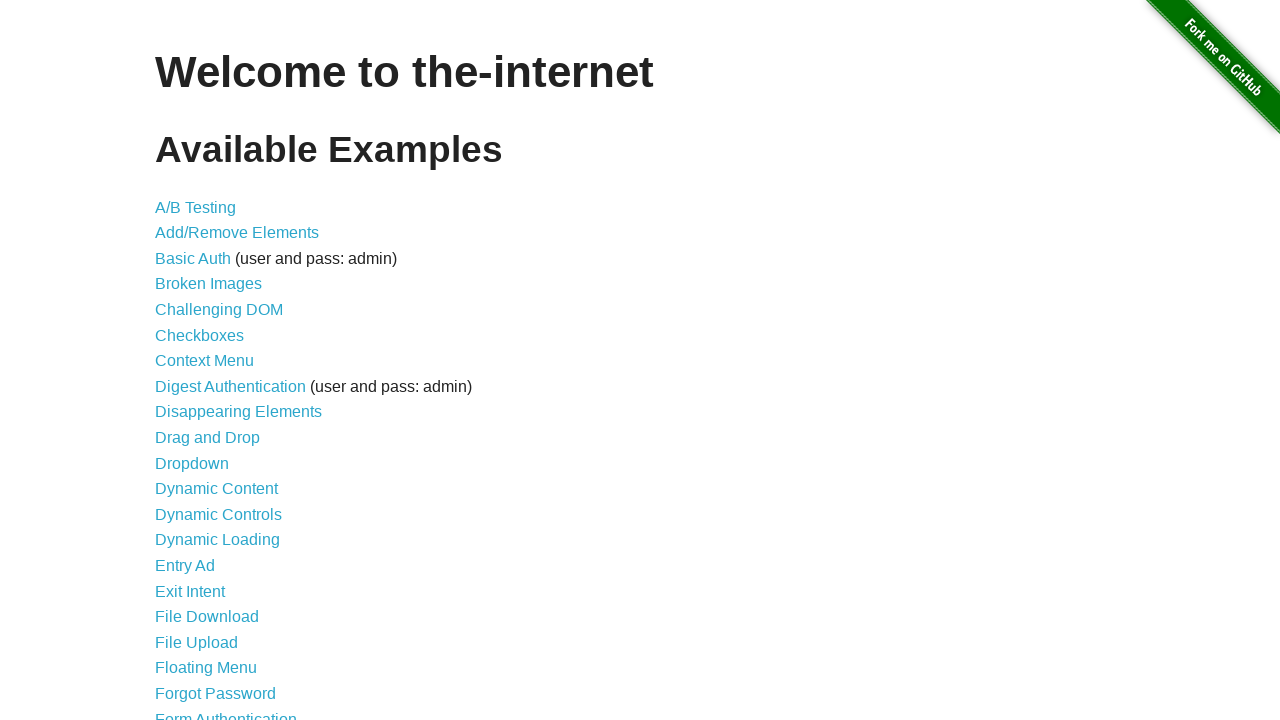

Clicked on Add/Remove Elements link at (237, 233) on a[href='/add_remove_elements/']
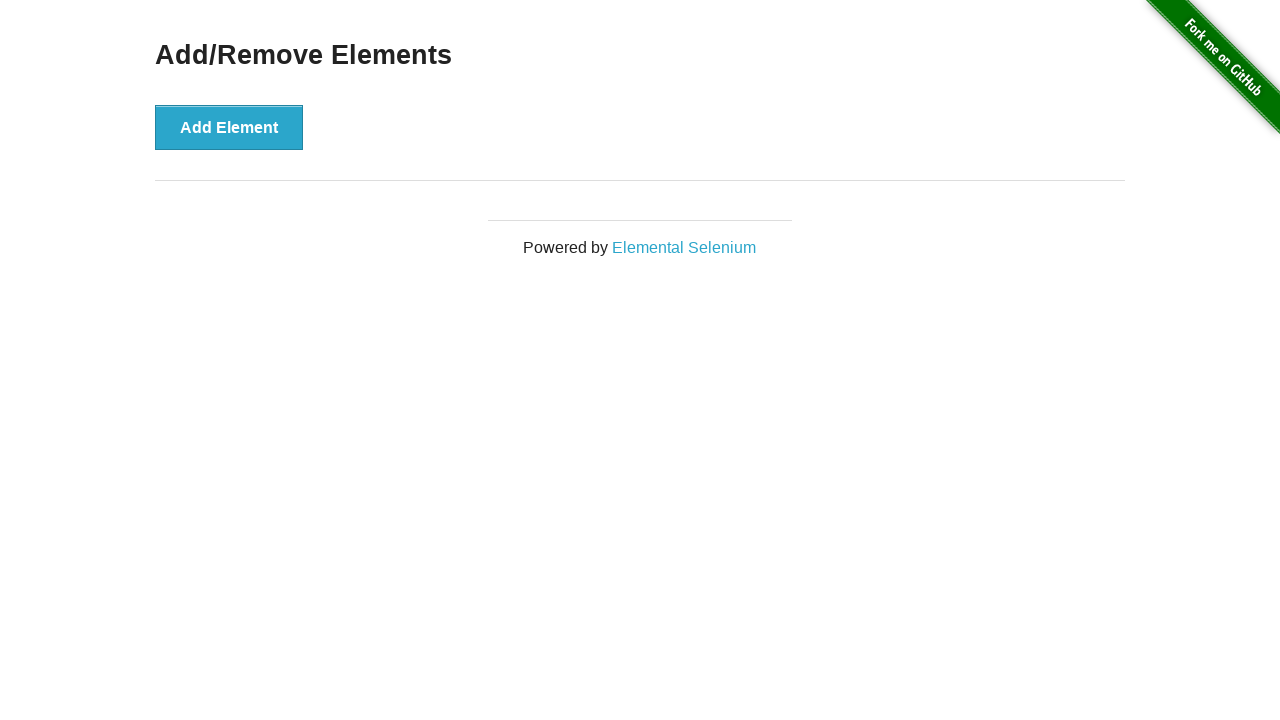

Clicked Add Element button at (229, 127) on button[onclick='addElement()']
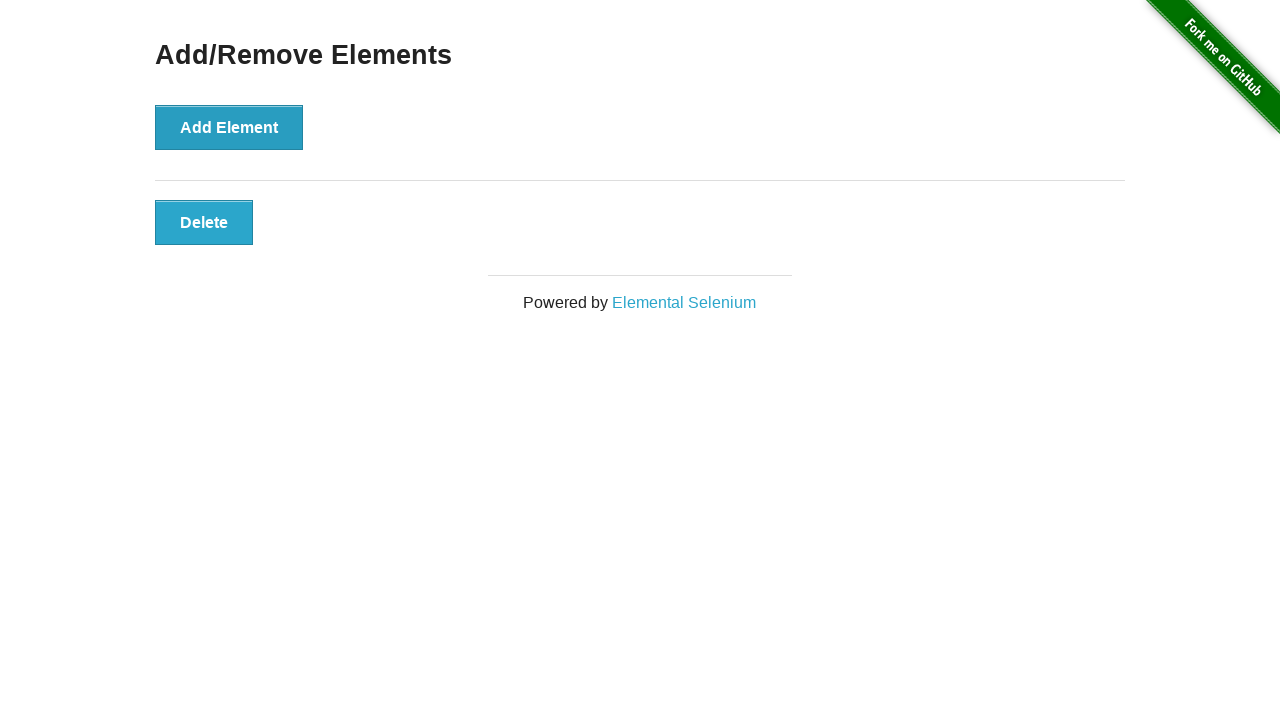

Verified the added button is displayed
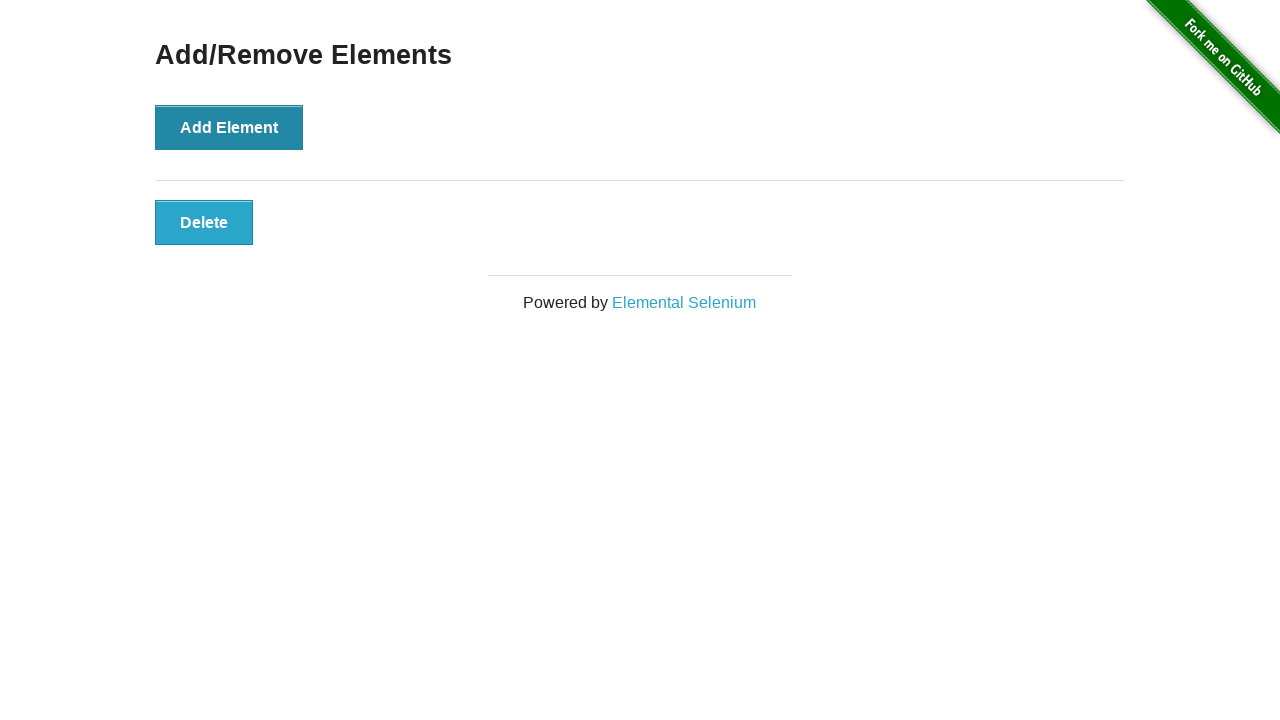

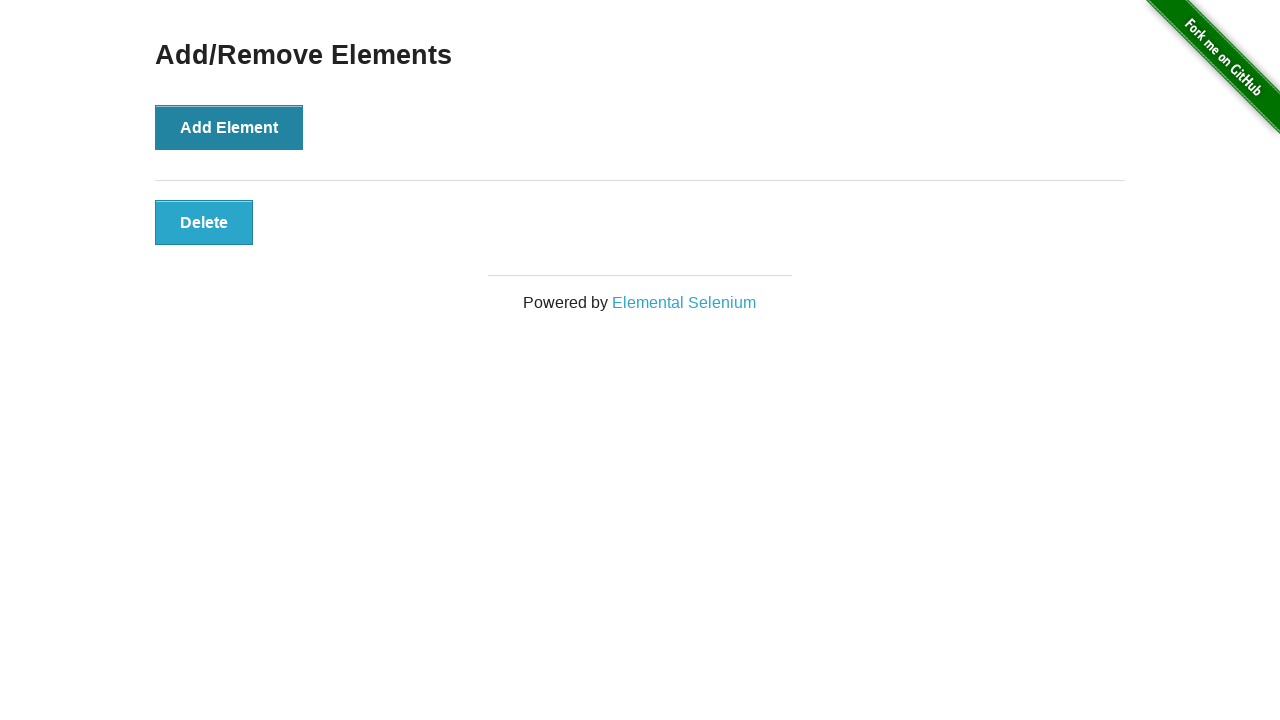